Tests finding an element by its link text (a calculated number), clicking it, then filling out a form with personal information including first name, last name, city, and country fields.

Starting URL: http://suninjuly.github.io/find_link_text.html

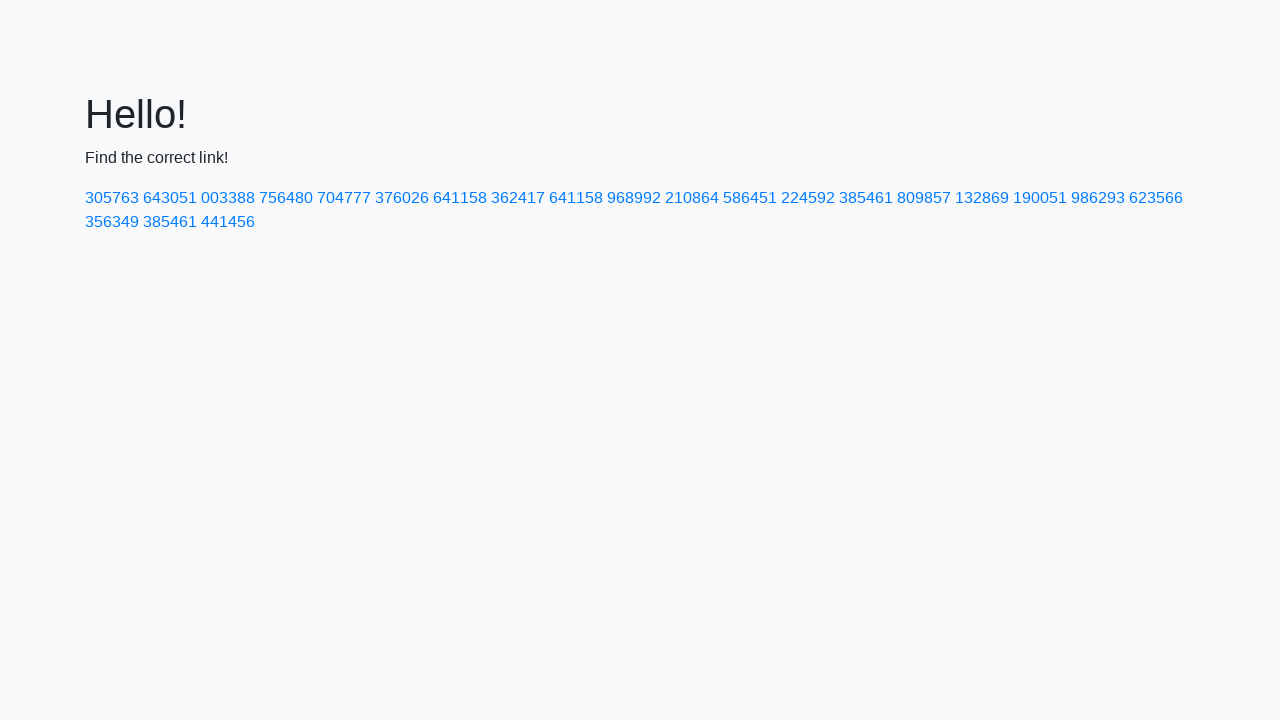

Clicked link with calculated text '224592' at (808, 198) on a:text-is('224592')
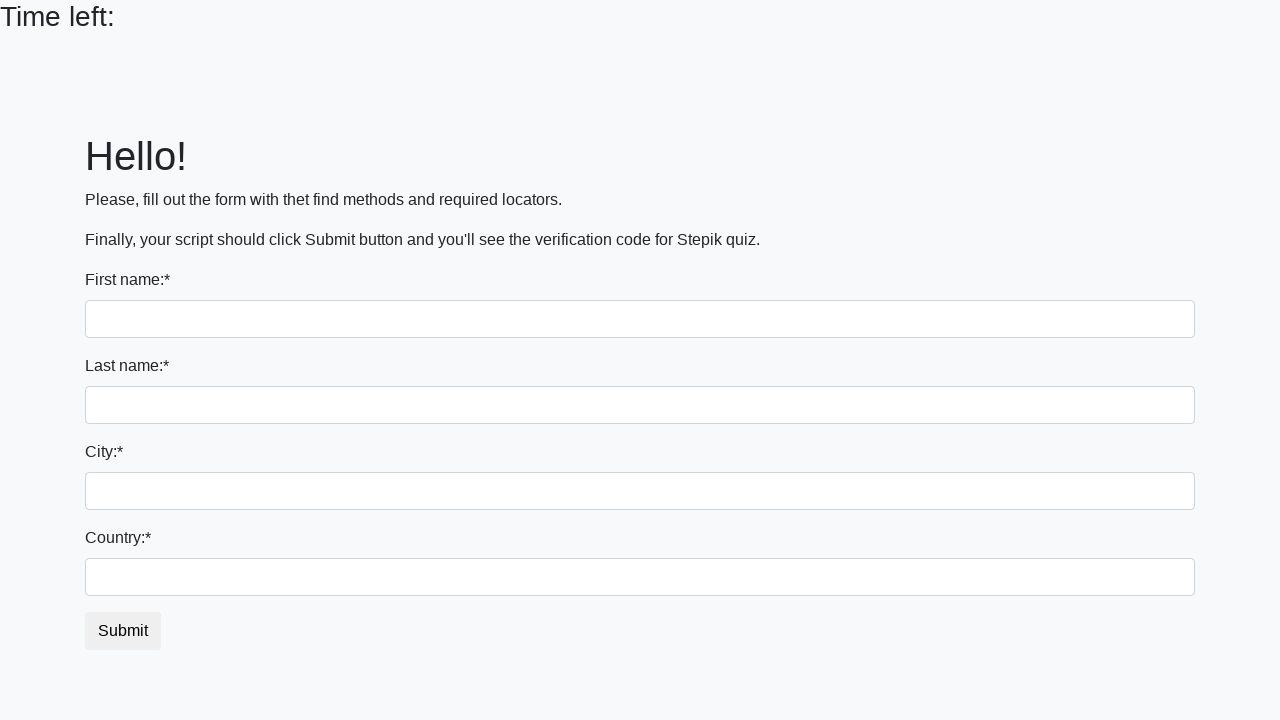

Filled first name field with 'Marcus' on input[name='first_name']
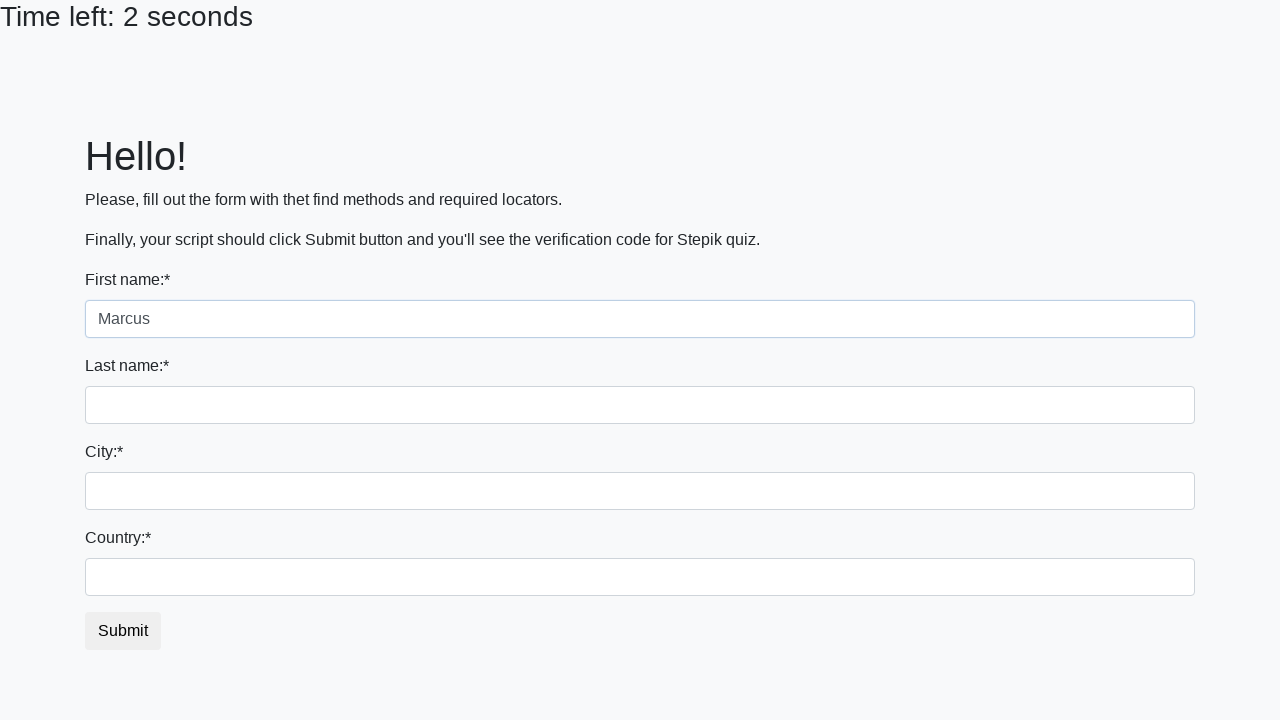

Filled last name field with 'Thompson' on input[name='last_name']
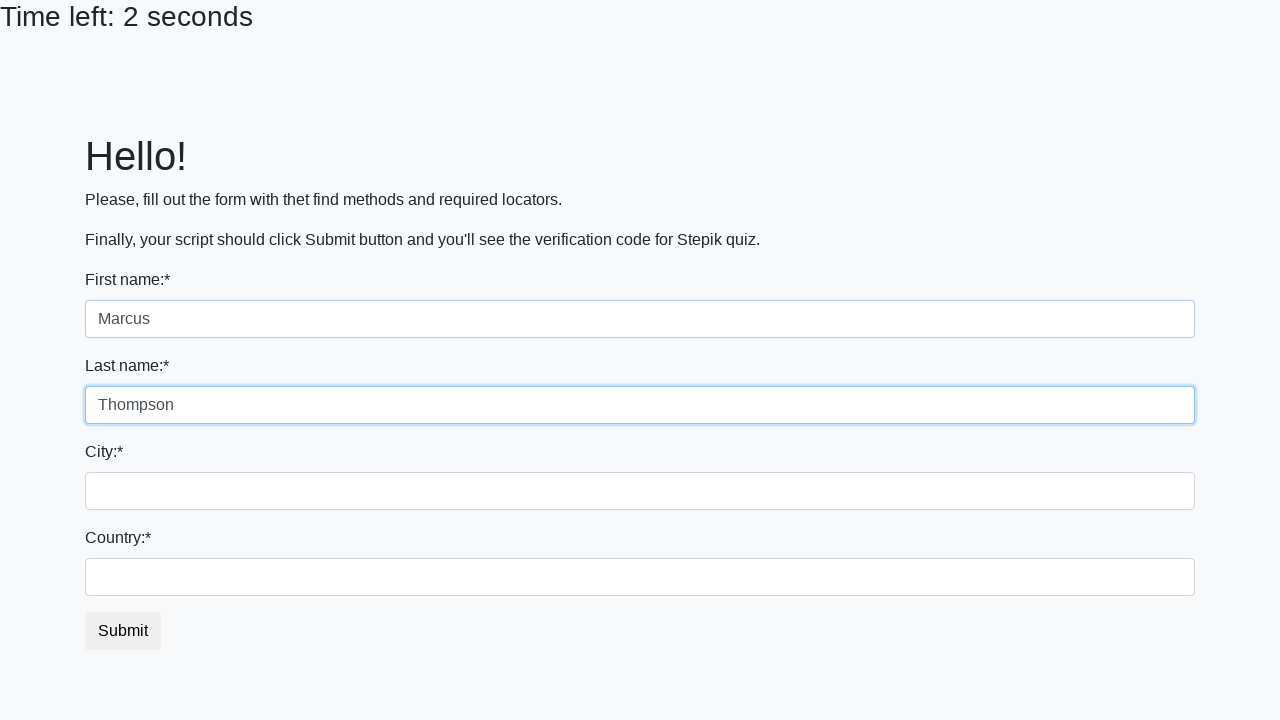

Filled city field with 'Seattle' on input[name='firstname']
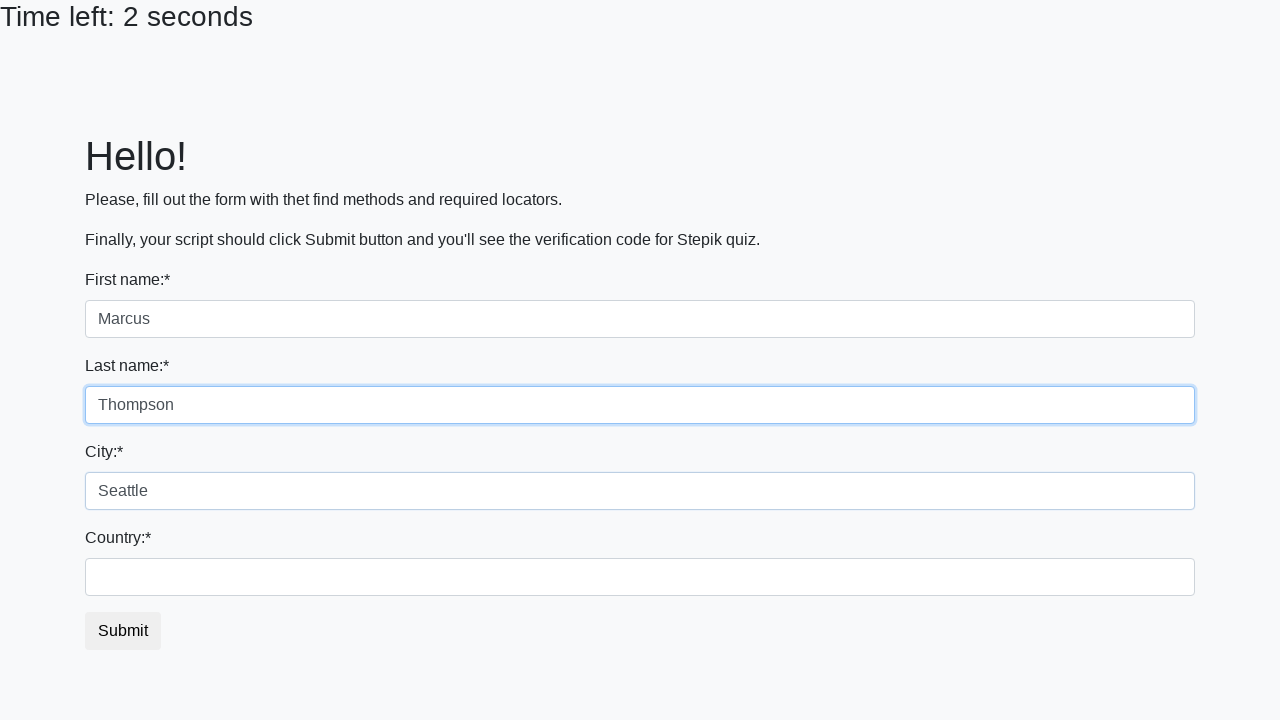

Filled country field with 'United States' on #country
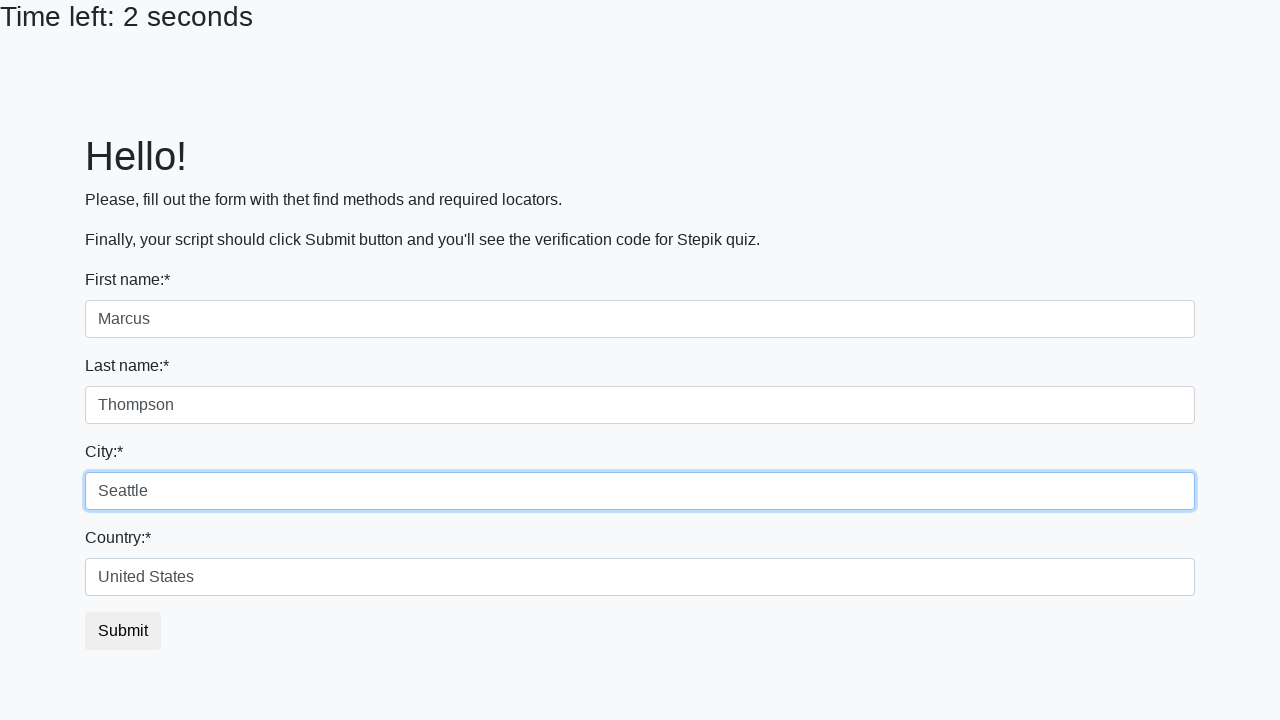

Clicked submit button to complete form submission at (123, 631) on button.btn
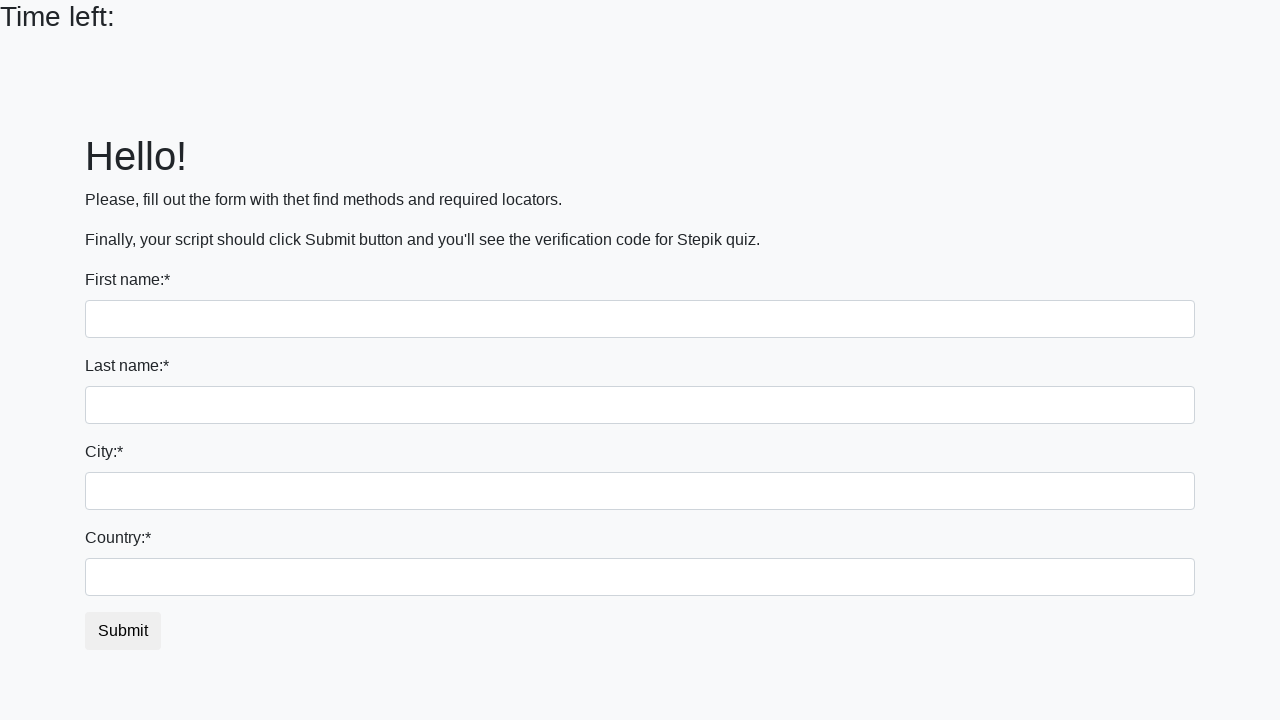

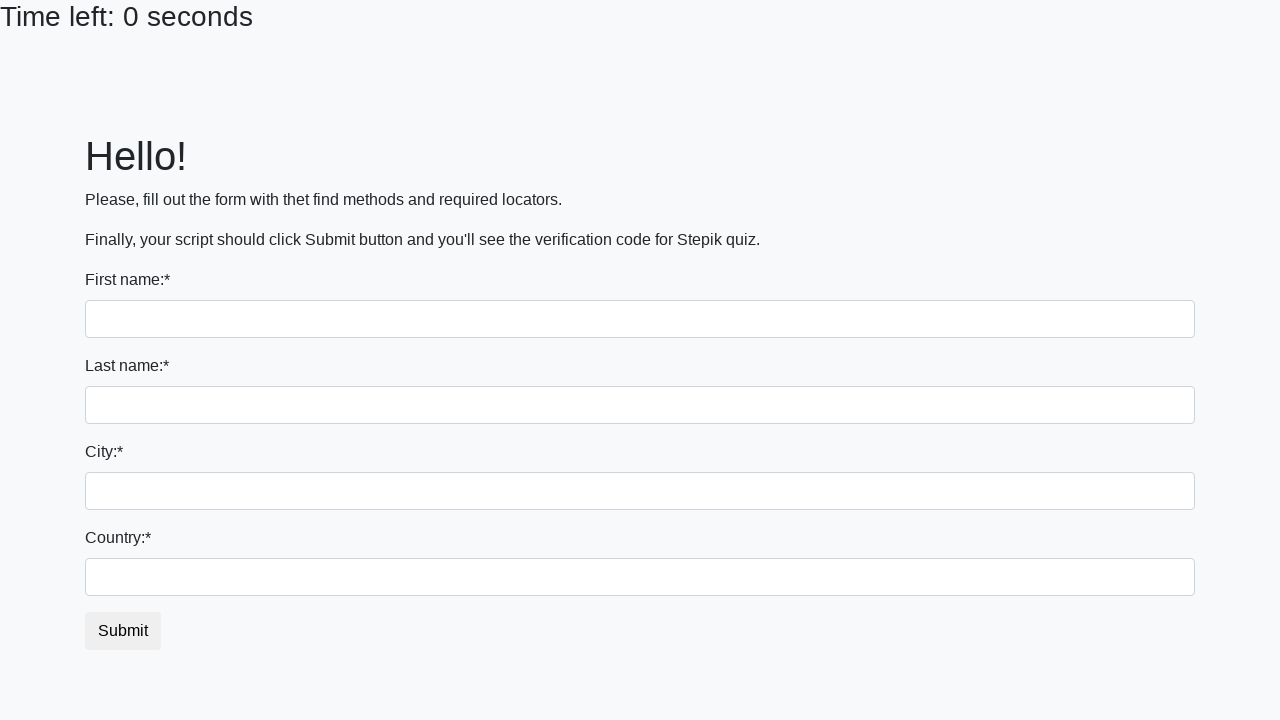